Tests selecting and then attempting to unselect the Bengaluru radio button to verify radio button toggle behavior.

Starting URL: https://leafground.com/radio.xhtml

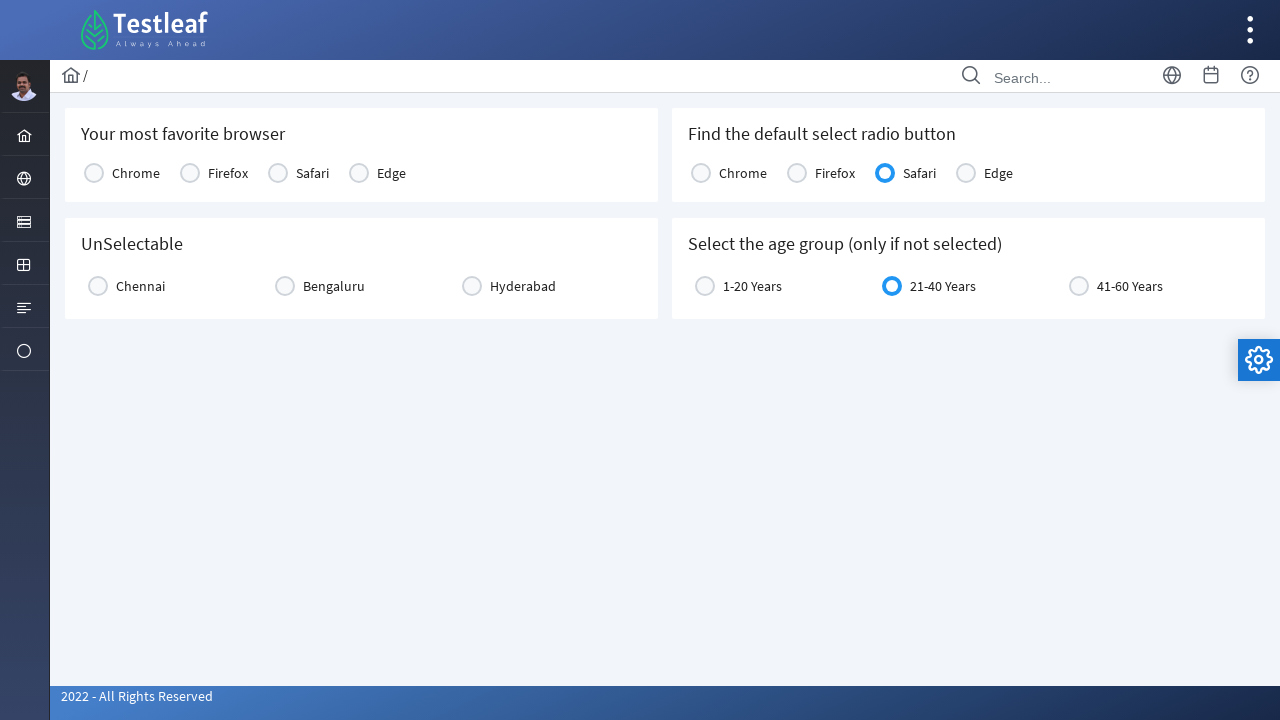

Located and waited for Bengaluru radio button to be visible
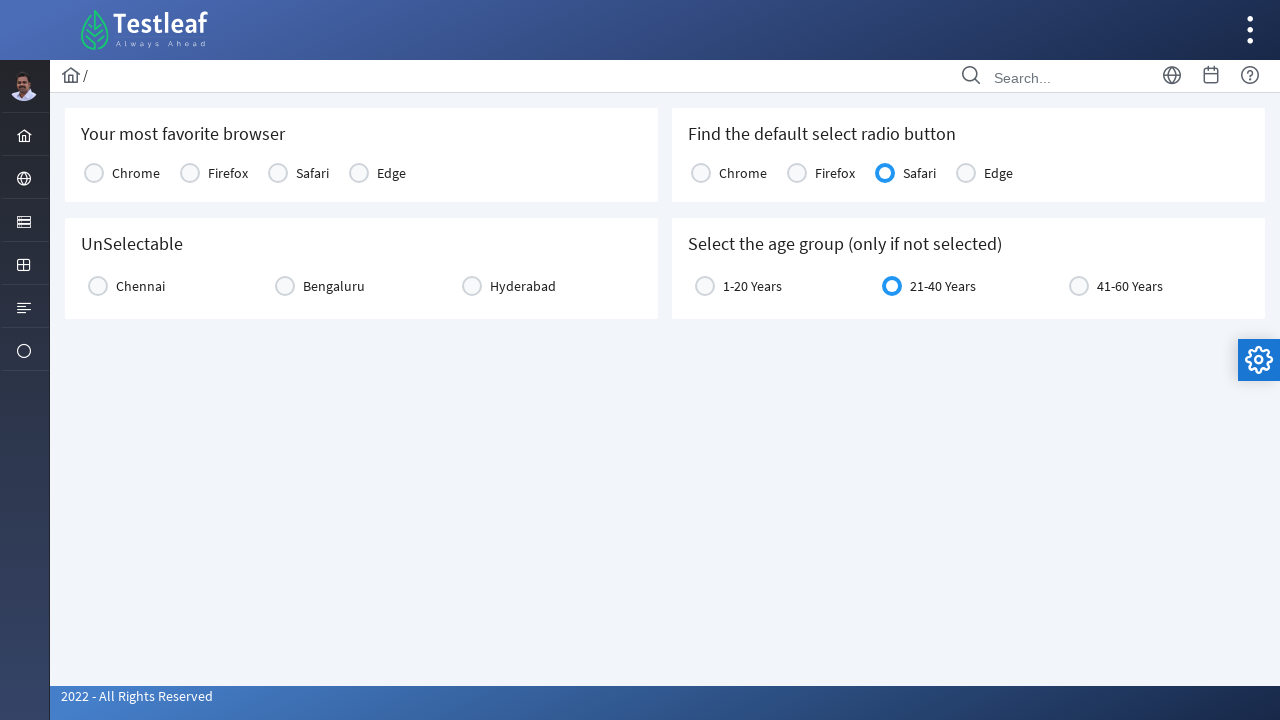

Clicked Bengaluru radio button to select it at (285, 286) on xpath=//label[text()='Bengaluru']/preceding-sibling::div/div[contains(@class, 'u
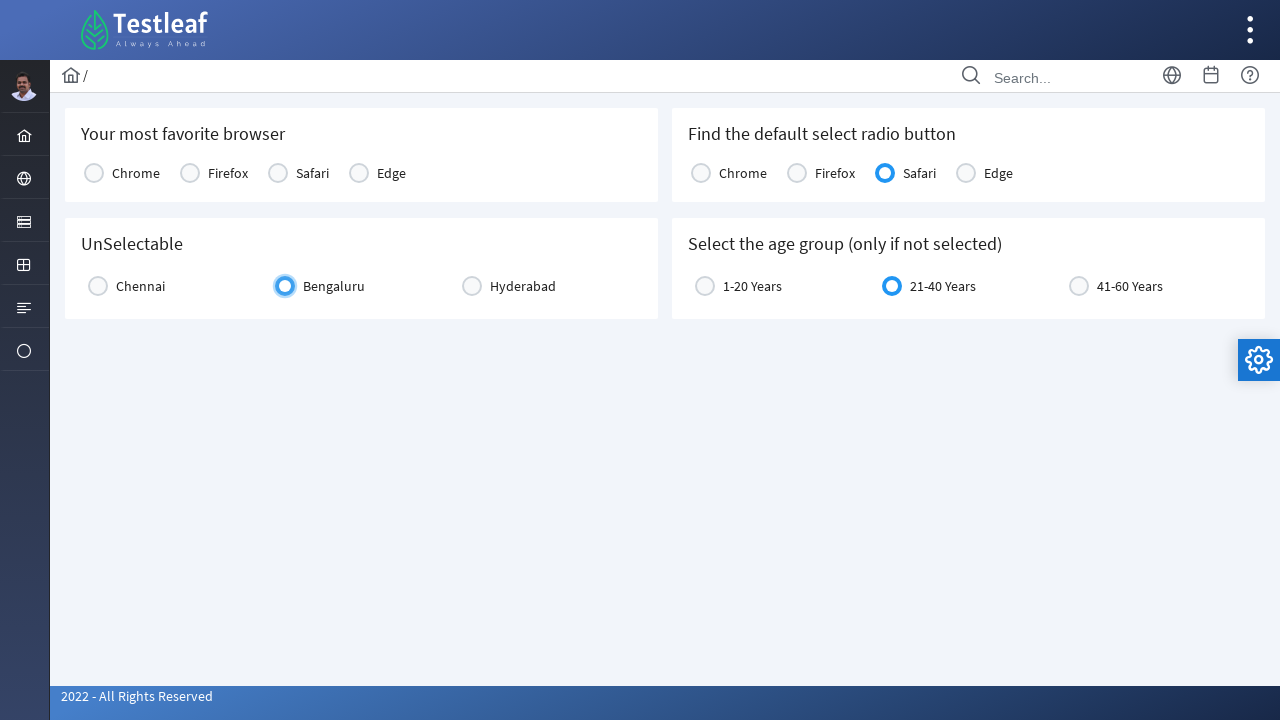

Clicked Bengaluru radio button again to attempt unselection at (285, 286) on xpath=//label[text()='Bengaluru']/preceding-sibling::div/div[contains(@class, 'u
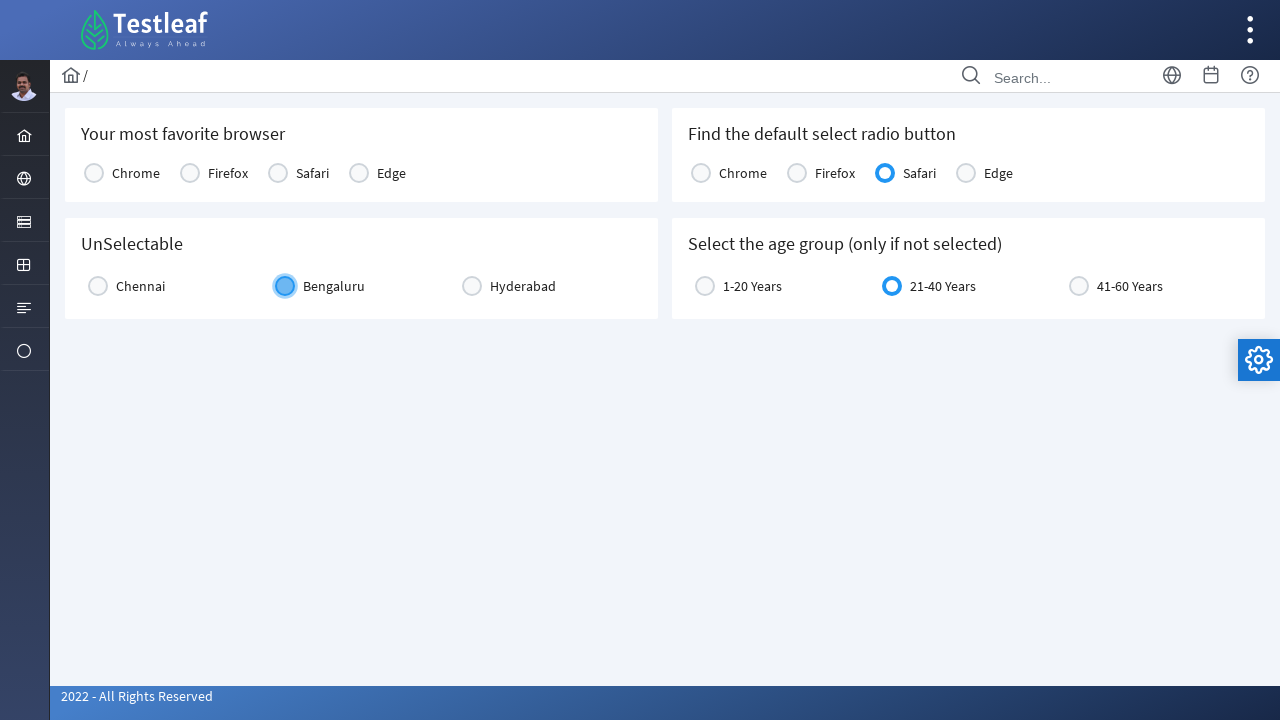

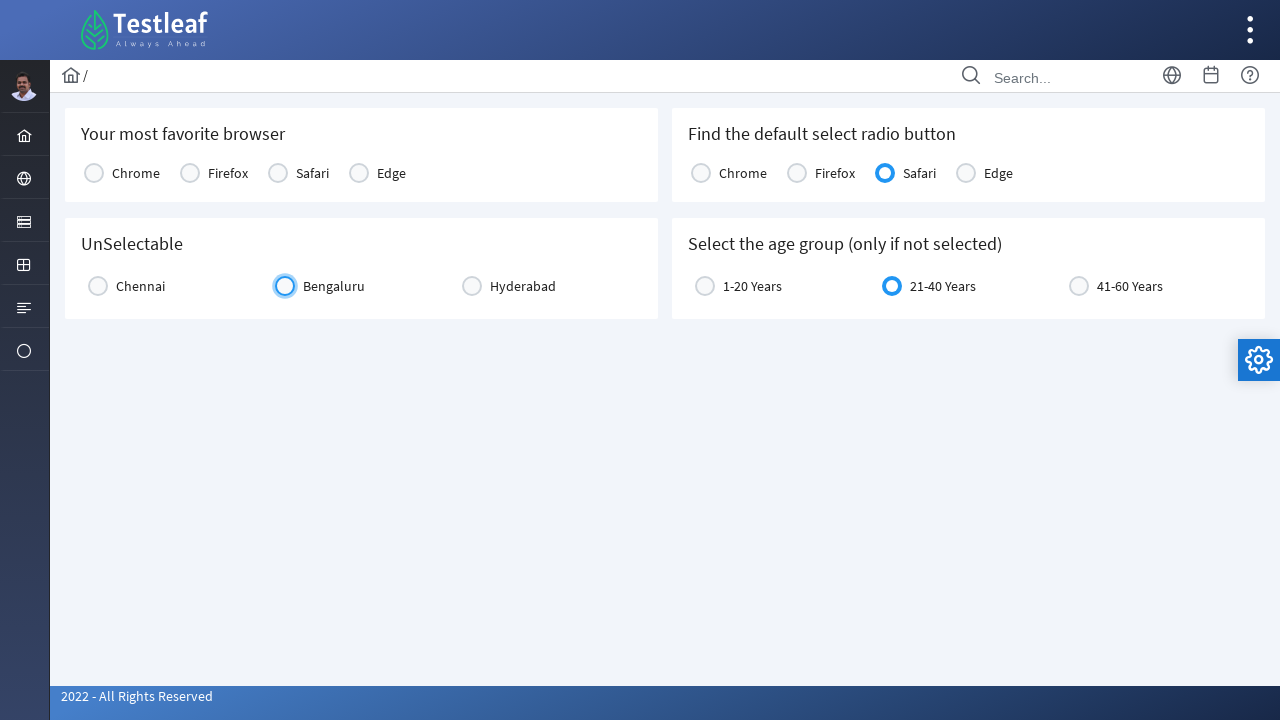